Tests shadow DOM handling by accessing an input field within a shadow root and entering text

Starting URL: https://books-pwakit.appspot.com

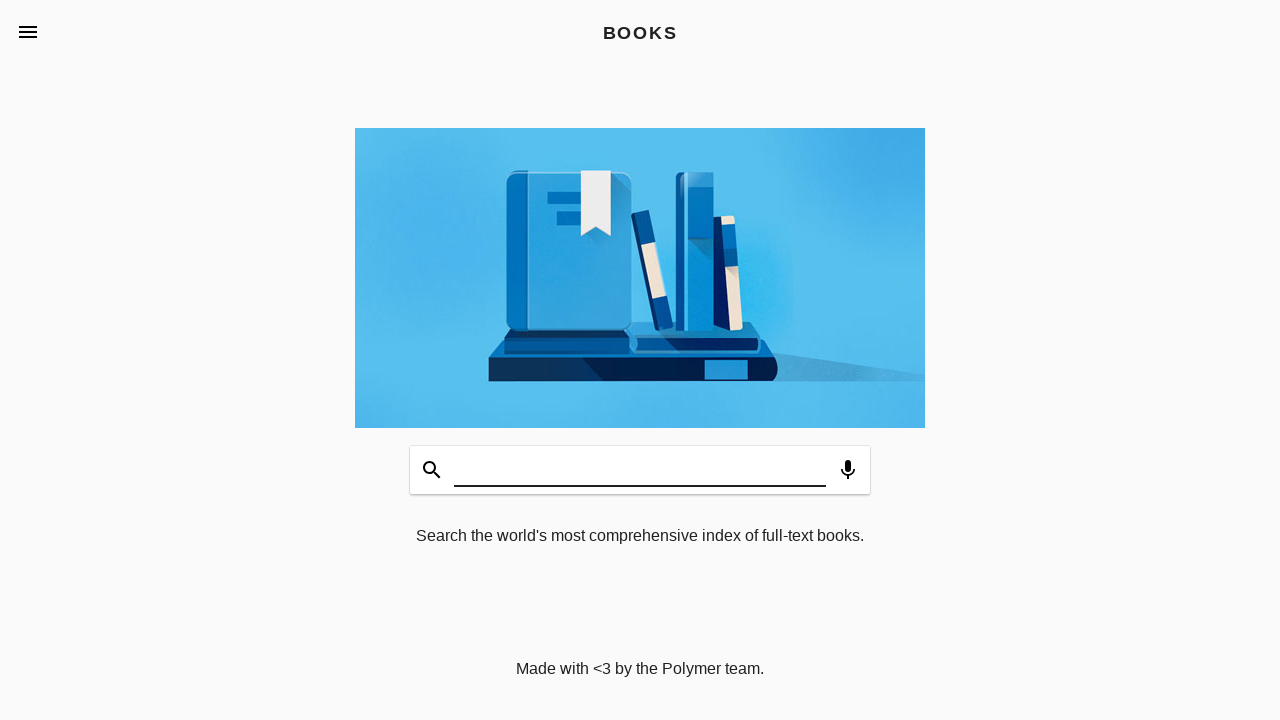

Shadow host element 'book-app' with apptitle 'BOOKS' is available
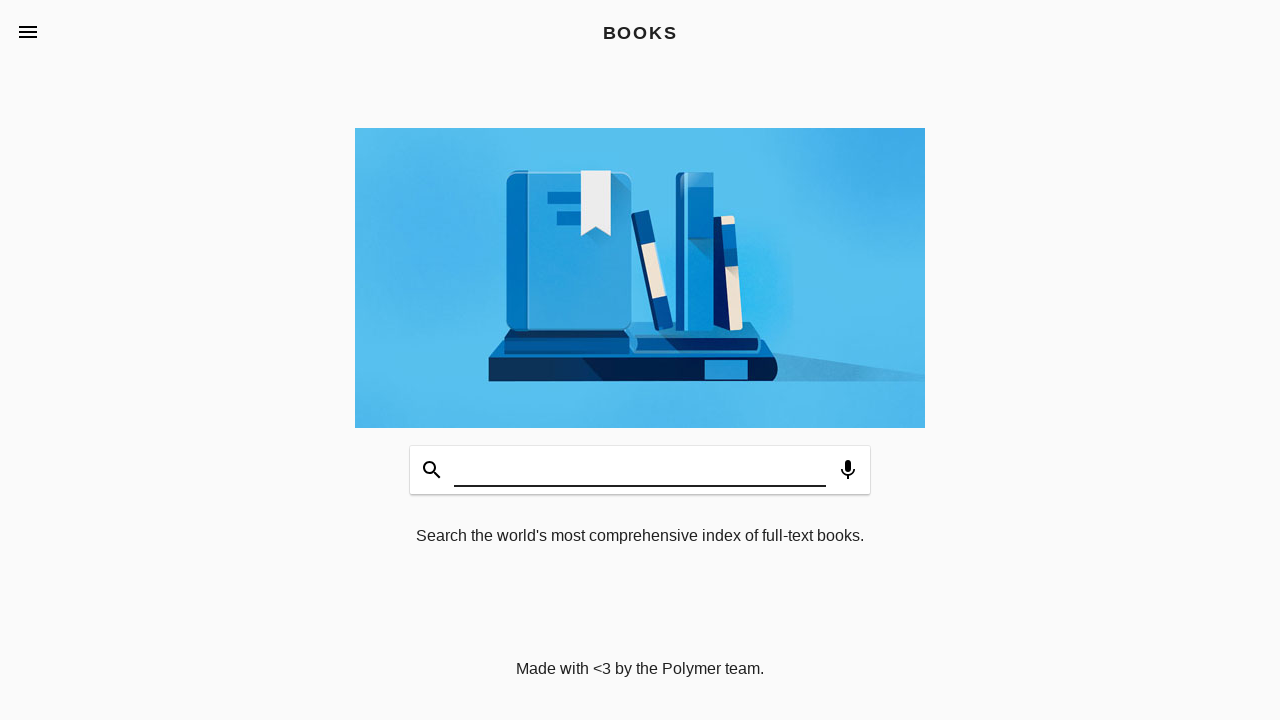

Entered 'Abdul Kalam' into input field within shadow DOM on book-app[apptitle='BOOKS'] >> #input
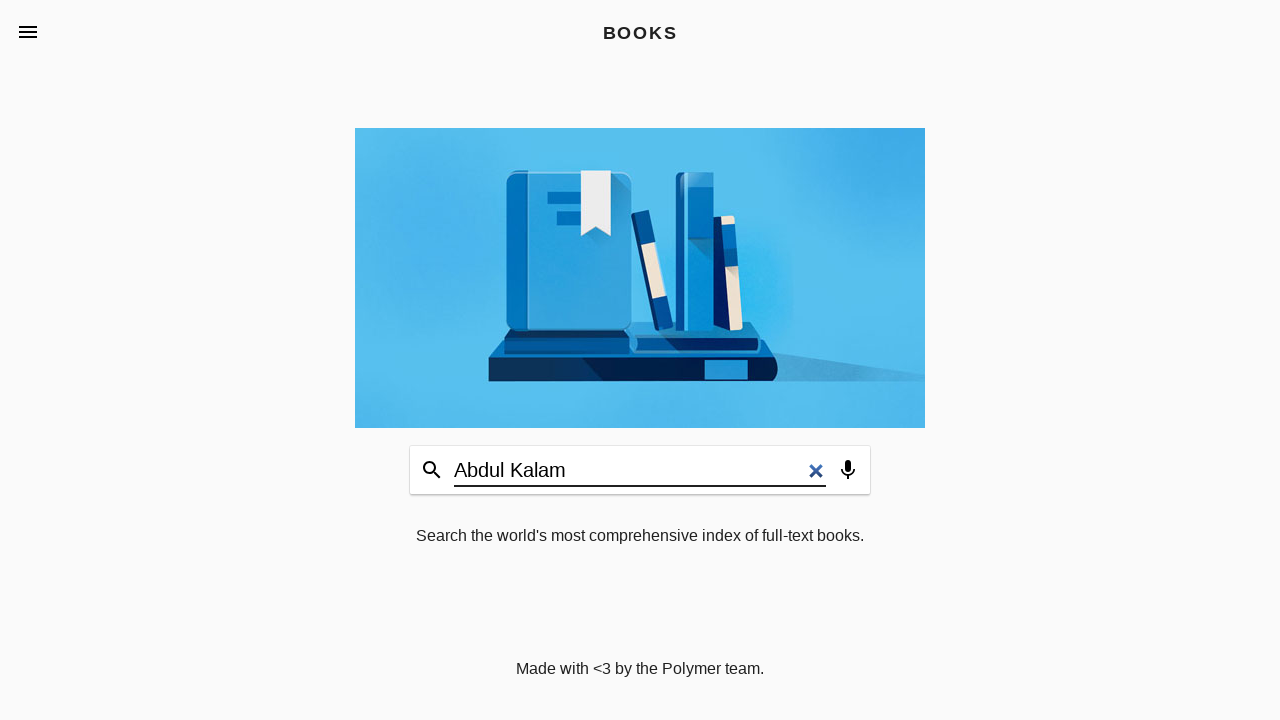

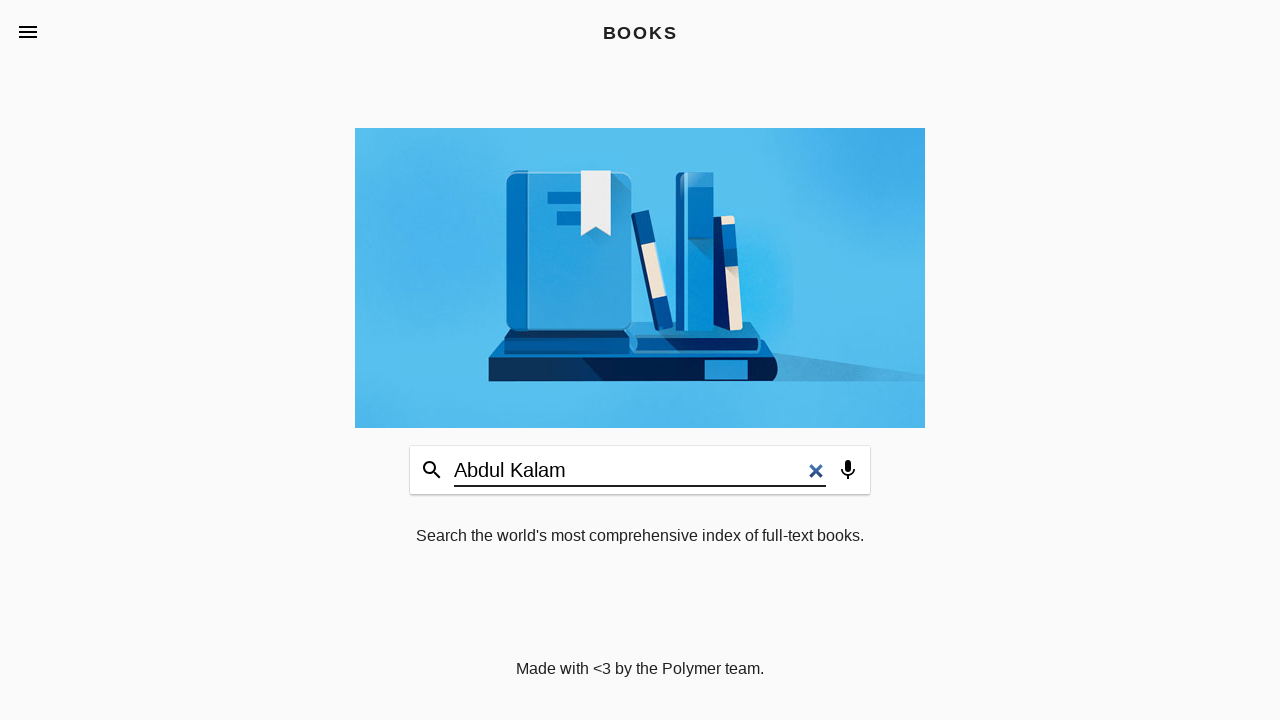